Tests text box form by verifying visibility and class of username input, then typing a value

Starting URL: https://demoqa.com/text-box

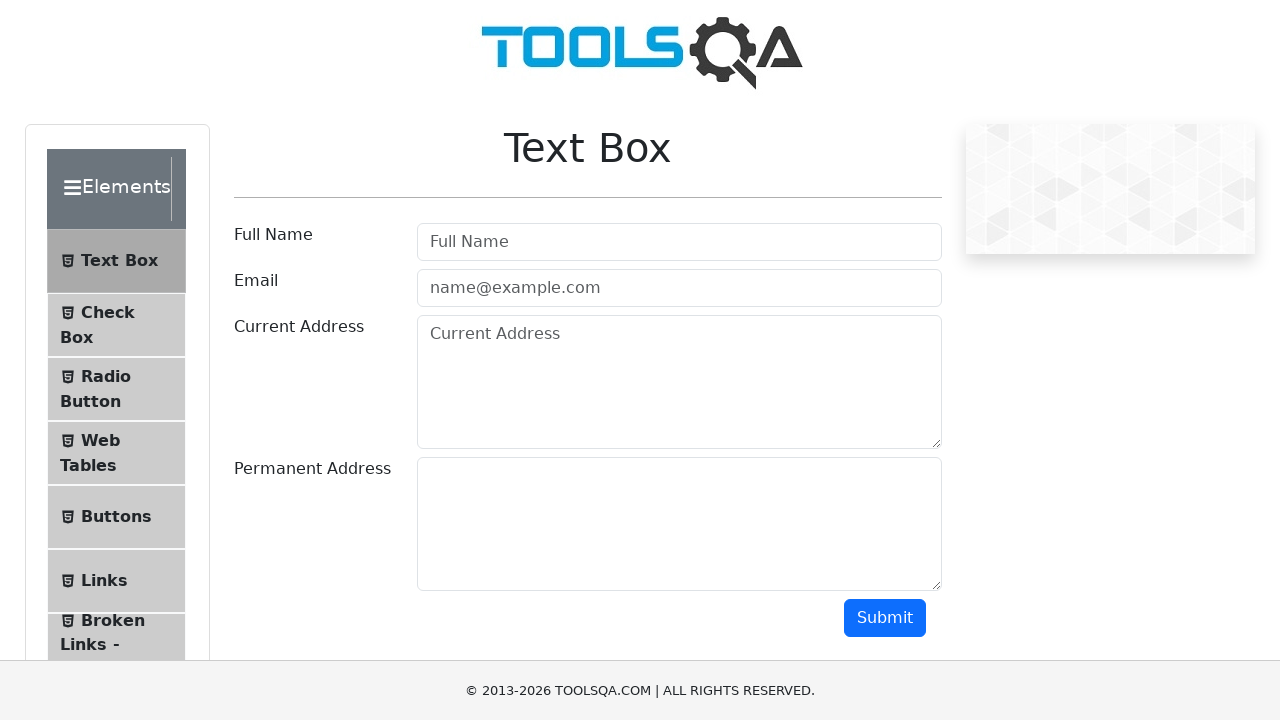

Filled username input field with 'Carlos' on #userName
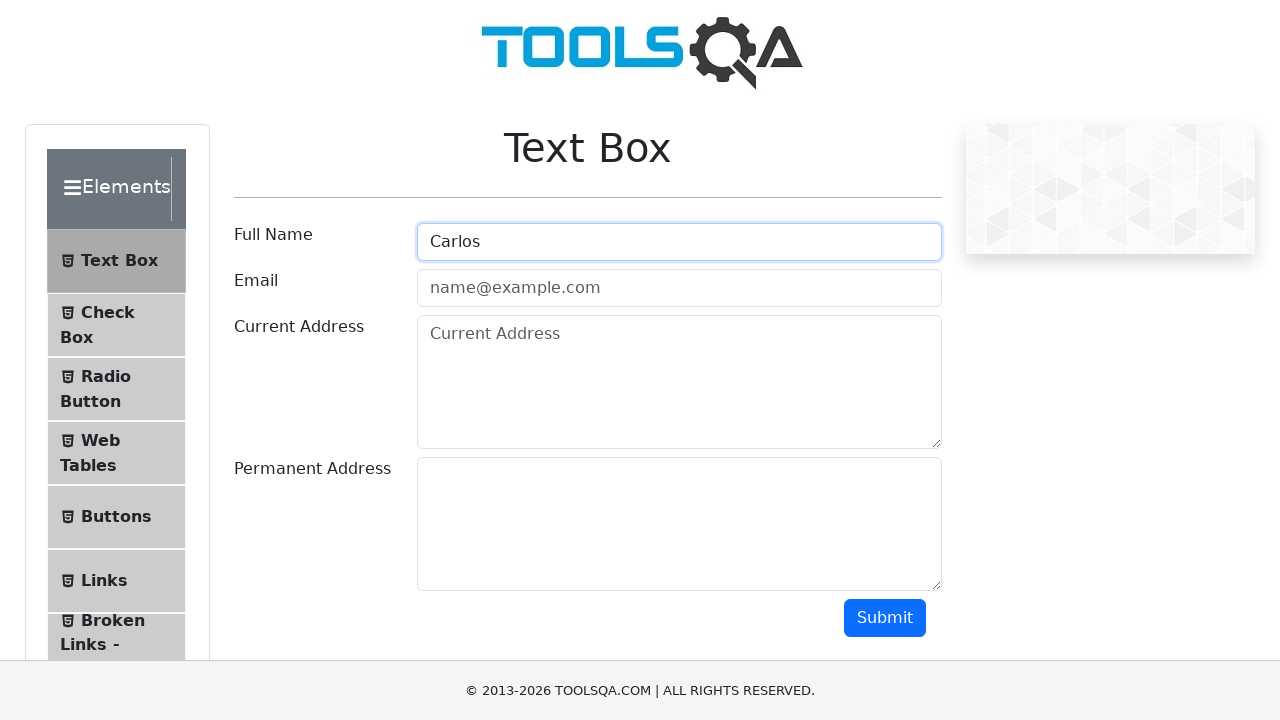

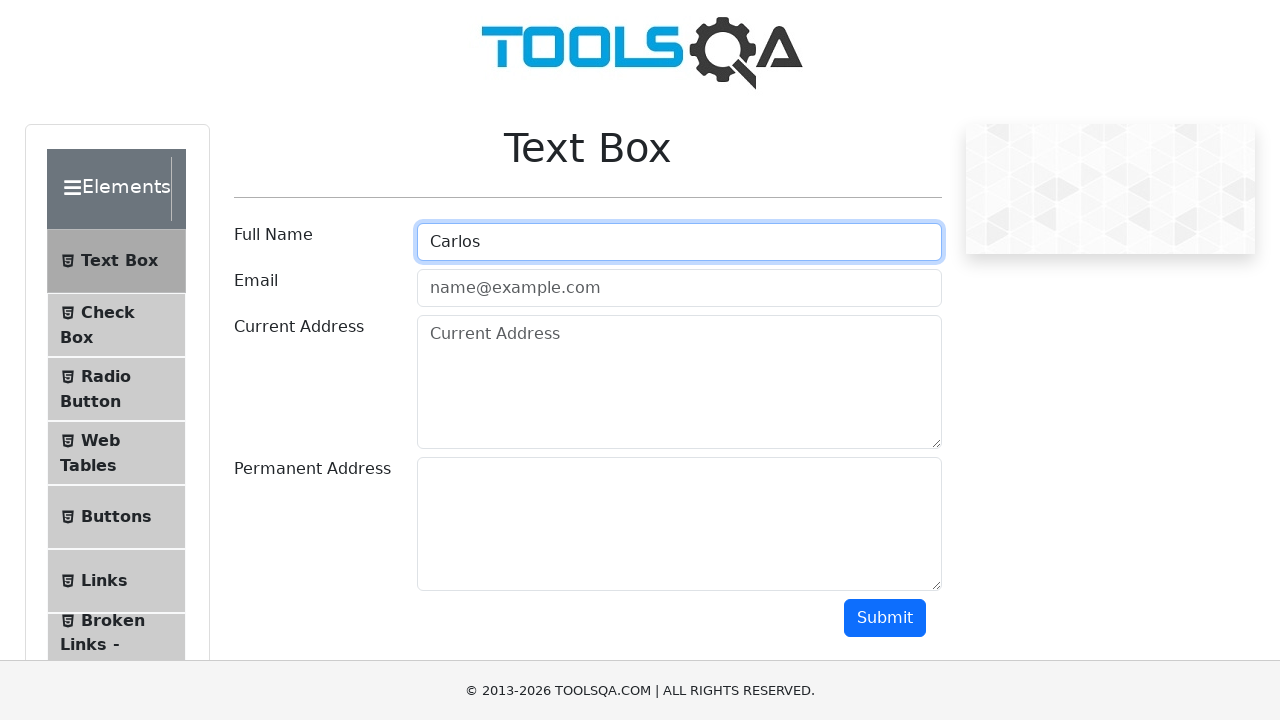